Tests database sorting functionality by navigating to database page, entering an ORDER BY query, and verifying the sorting message

Starting URL: https://erikdark.github.io/QA_DIPLOM/

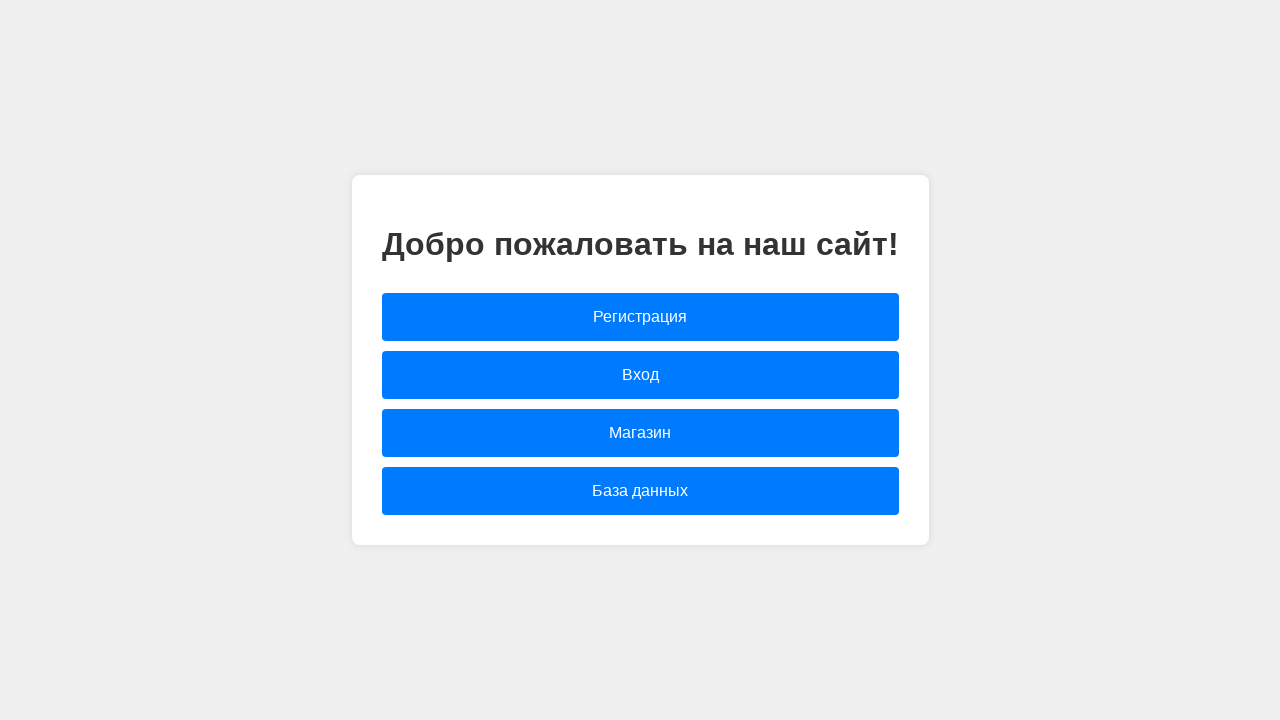

Clicked on database link to navigate to database page at (640, 491) on [href="database.html"]
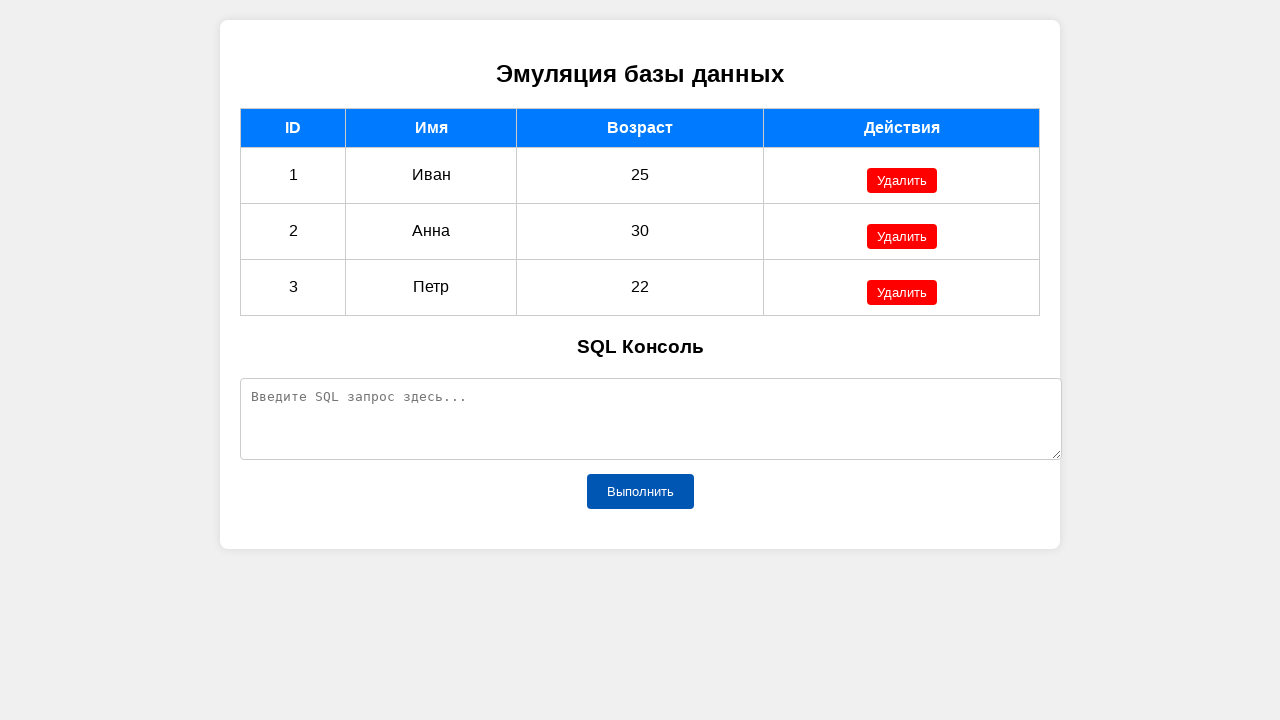

Entered ORDER BY age query in the SQL query field on #sqlQuery
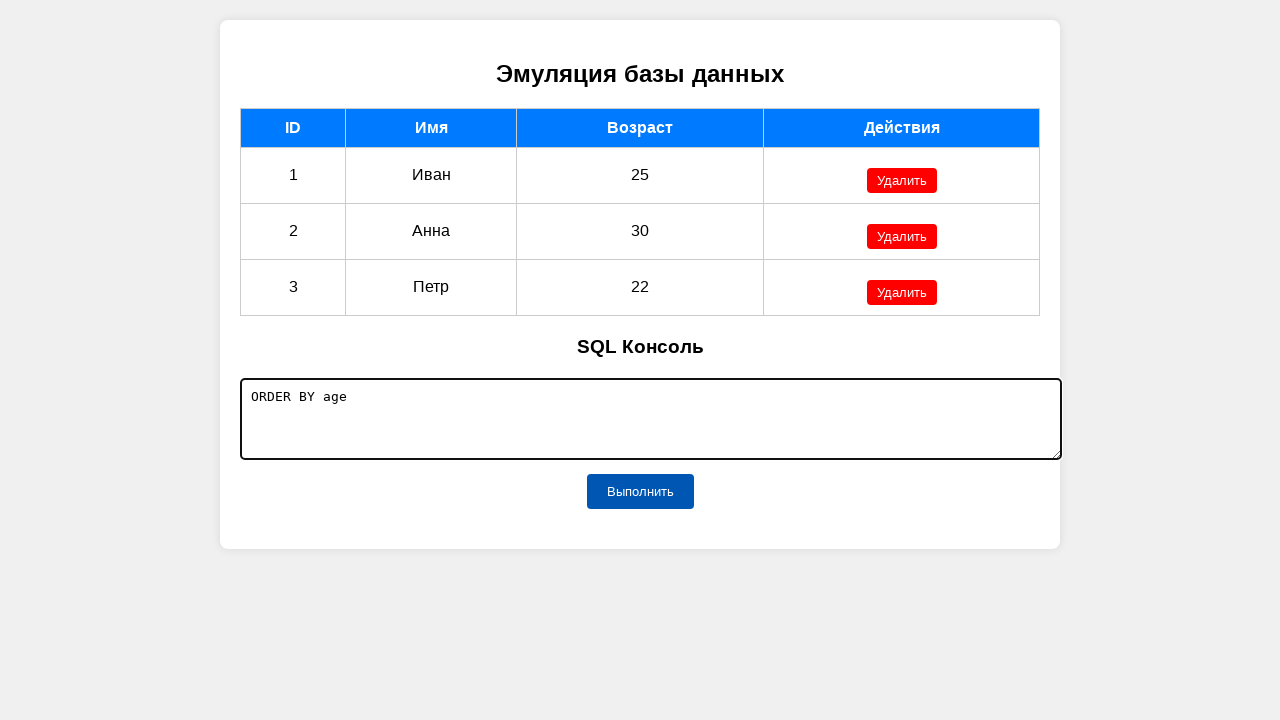

Clicked execute button to run the query at (640, 491) on #executeButton
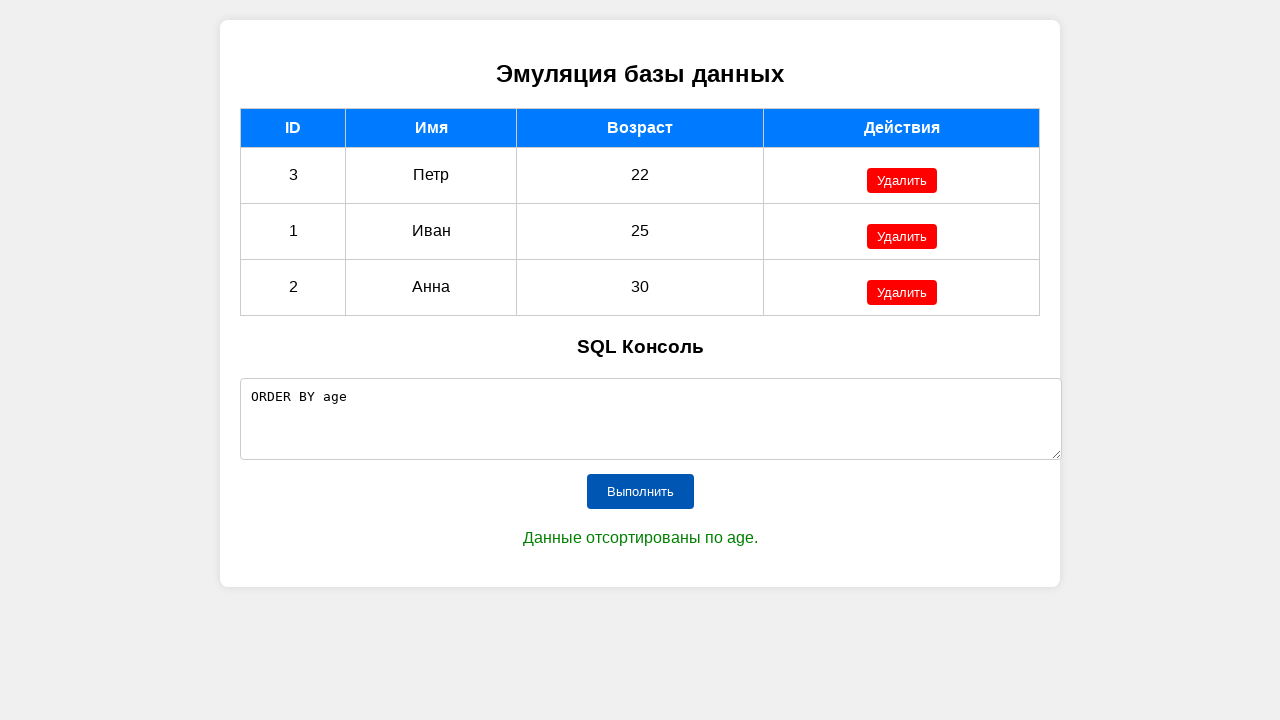

Verified that sorting message displays 'Данные отсортированы по age.'
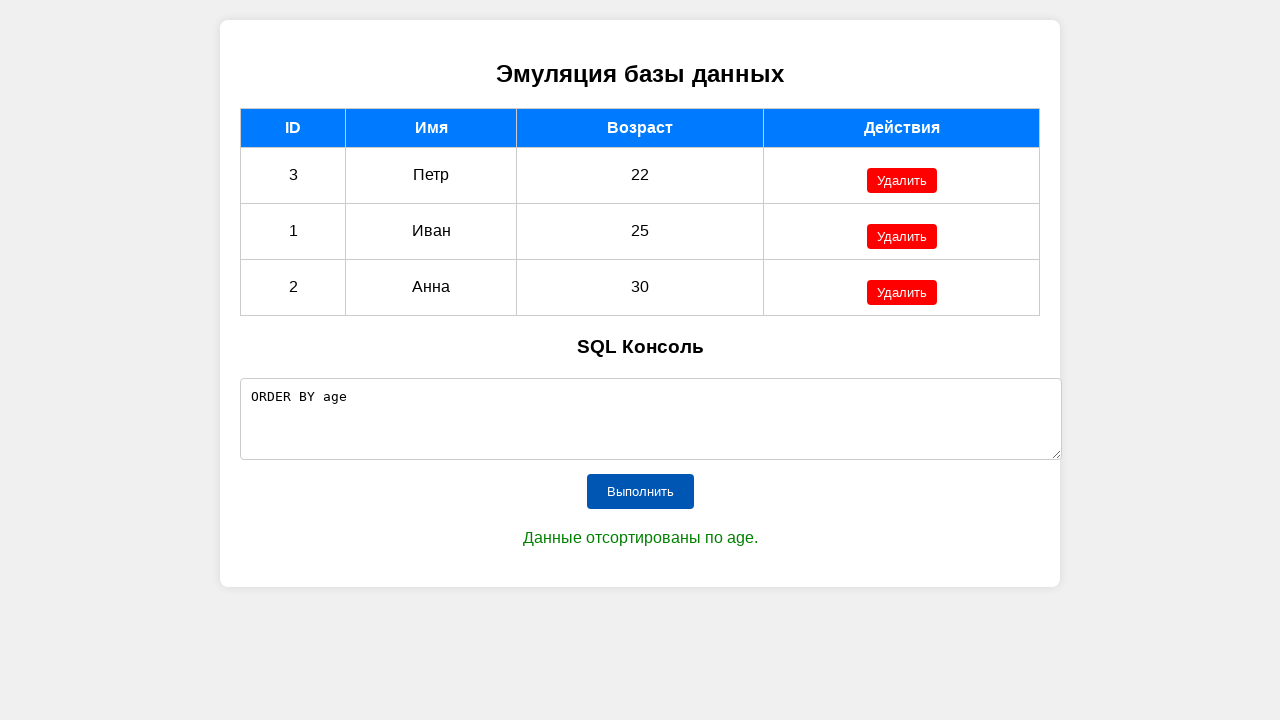

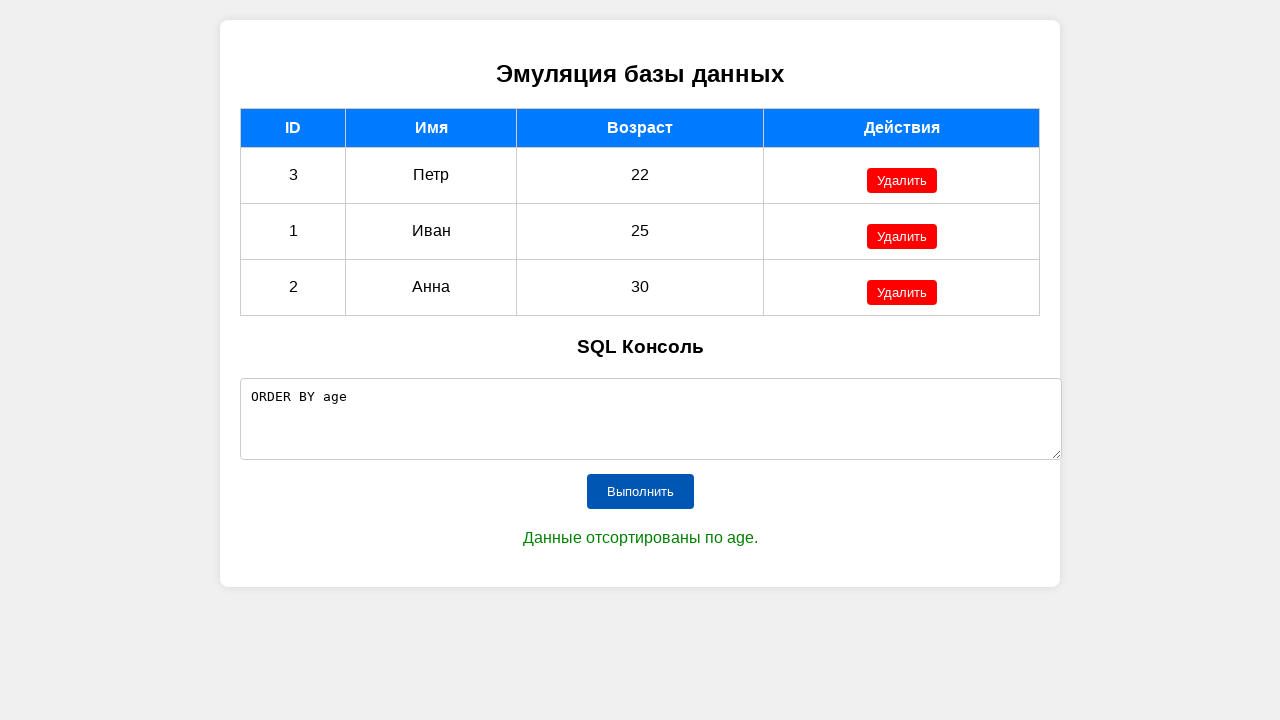